Navigates to YouTube homepage and verifies that the current URL matches the expected YouTube URL

Starting URL: https://www.youtube.com/

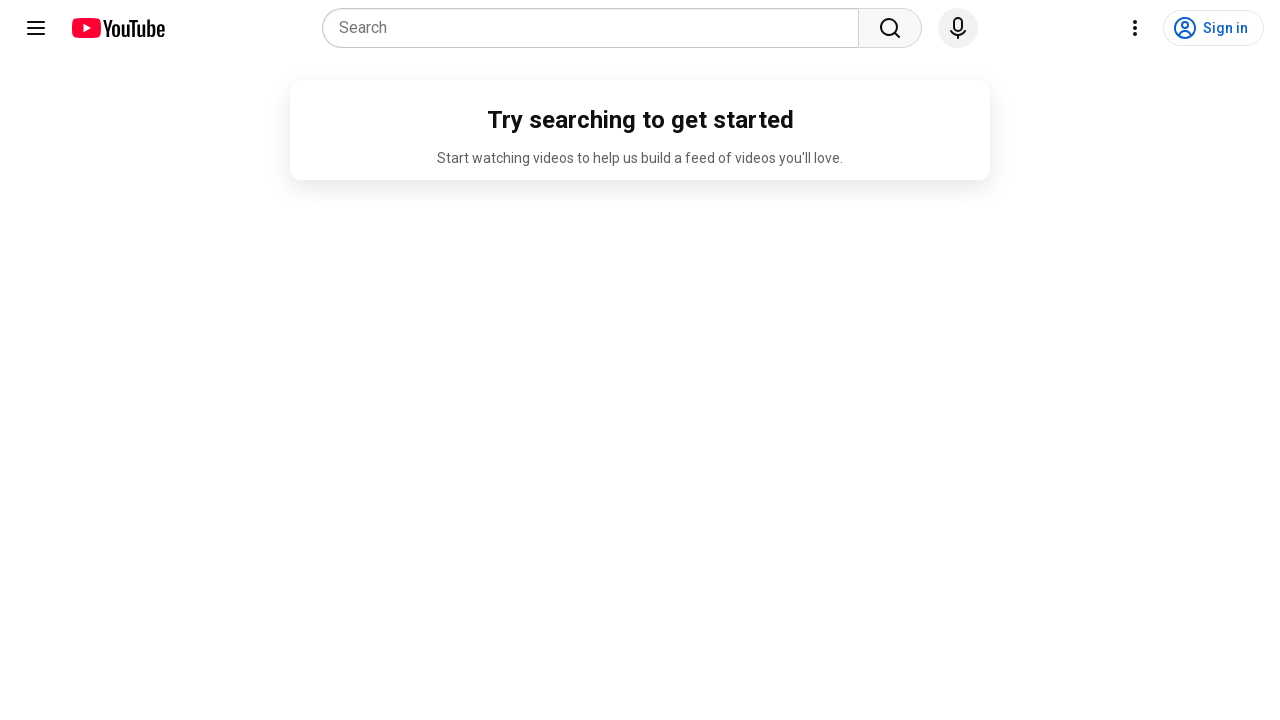

Set viewport size to 1920x1080
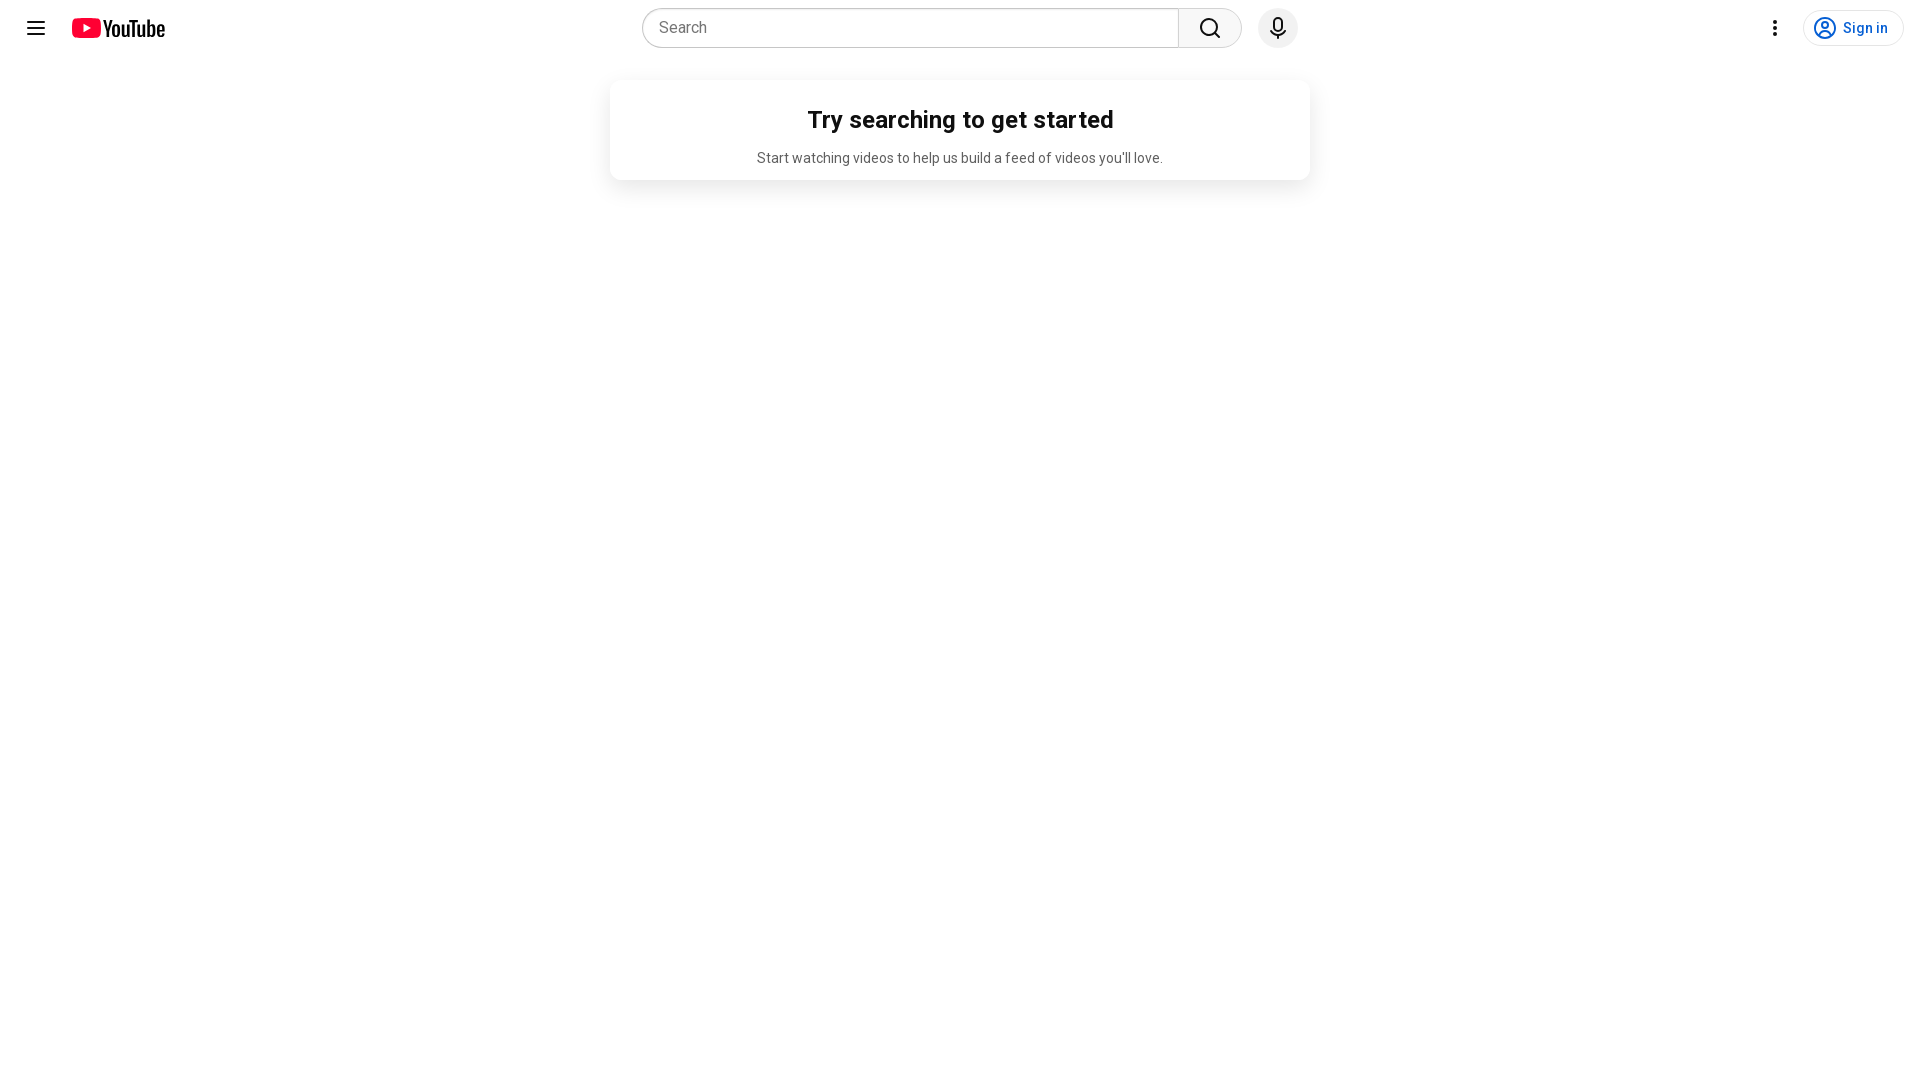

Retrieved current URL from page
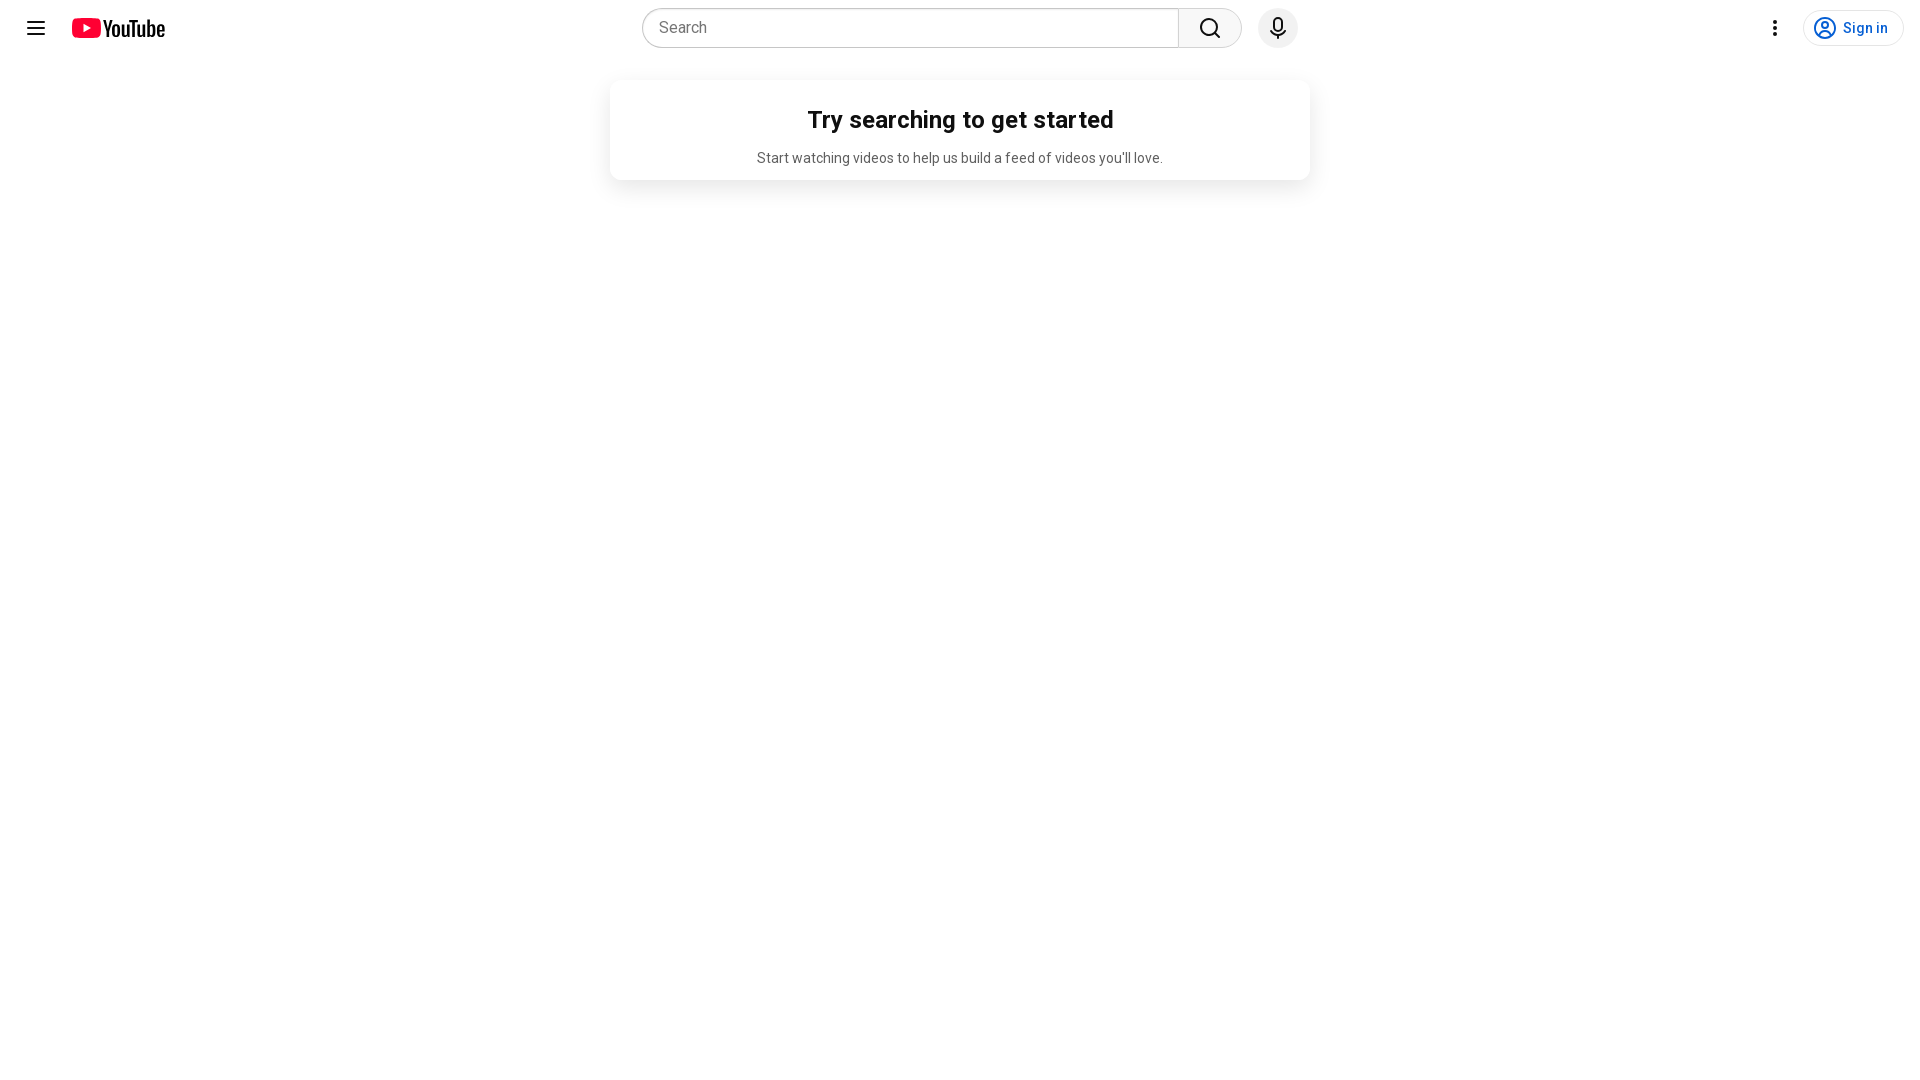

Verified current URL contains expected YouTube URL - current URL: https://www.youtube.com/
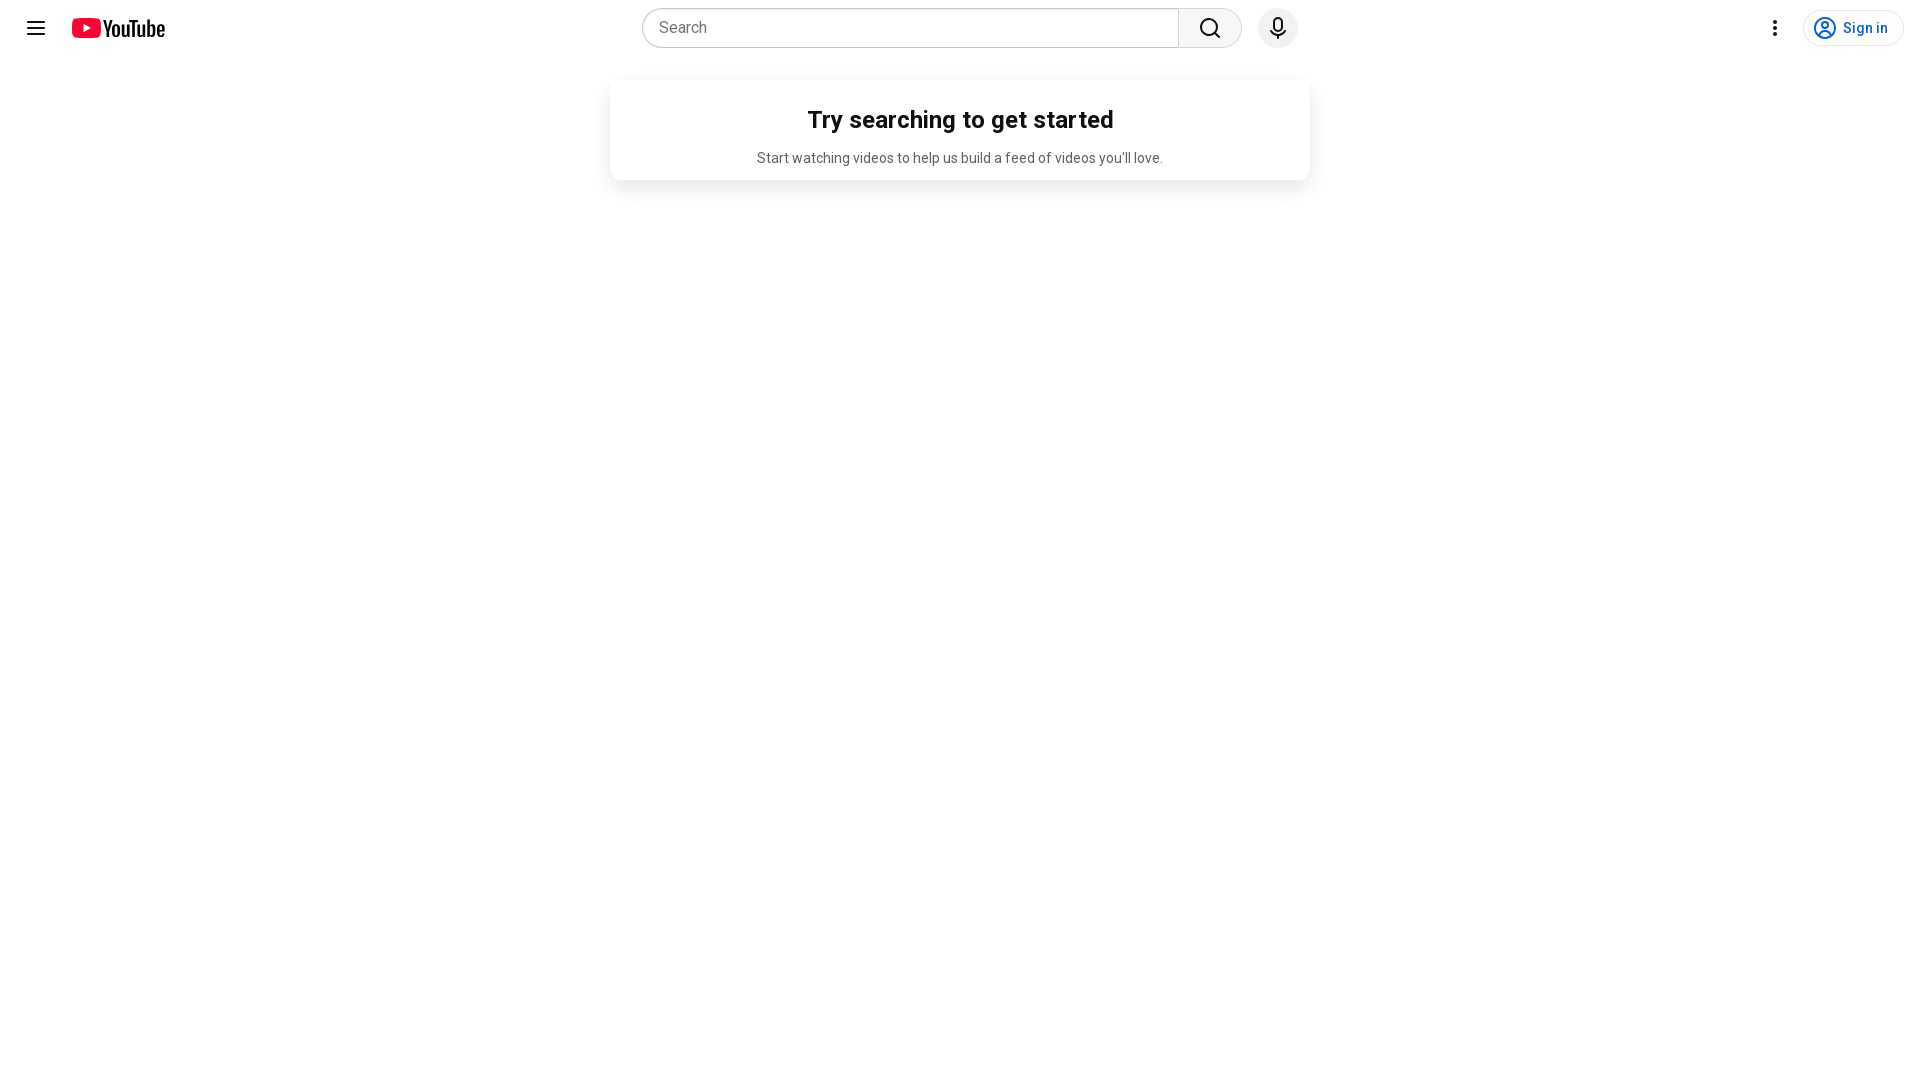

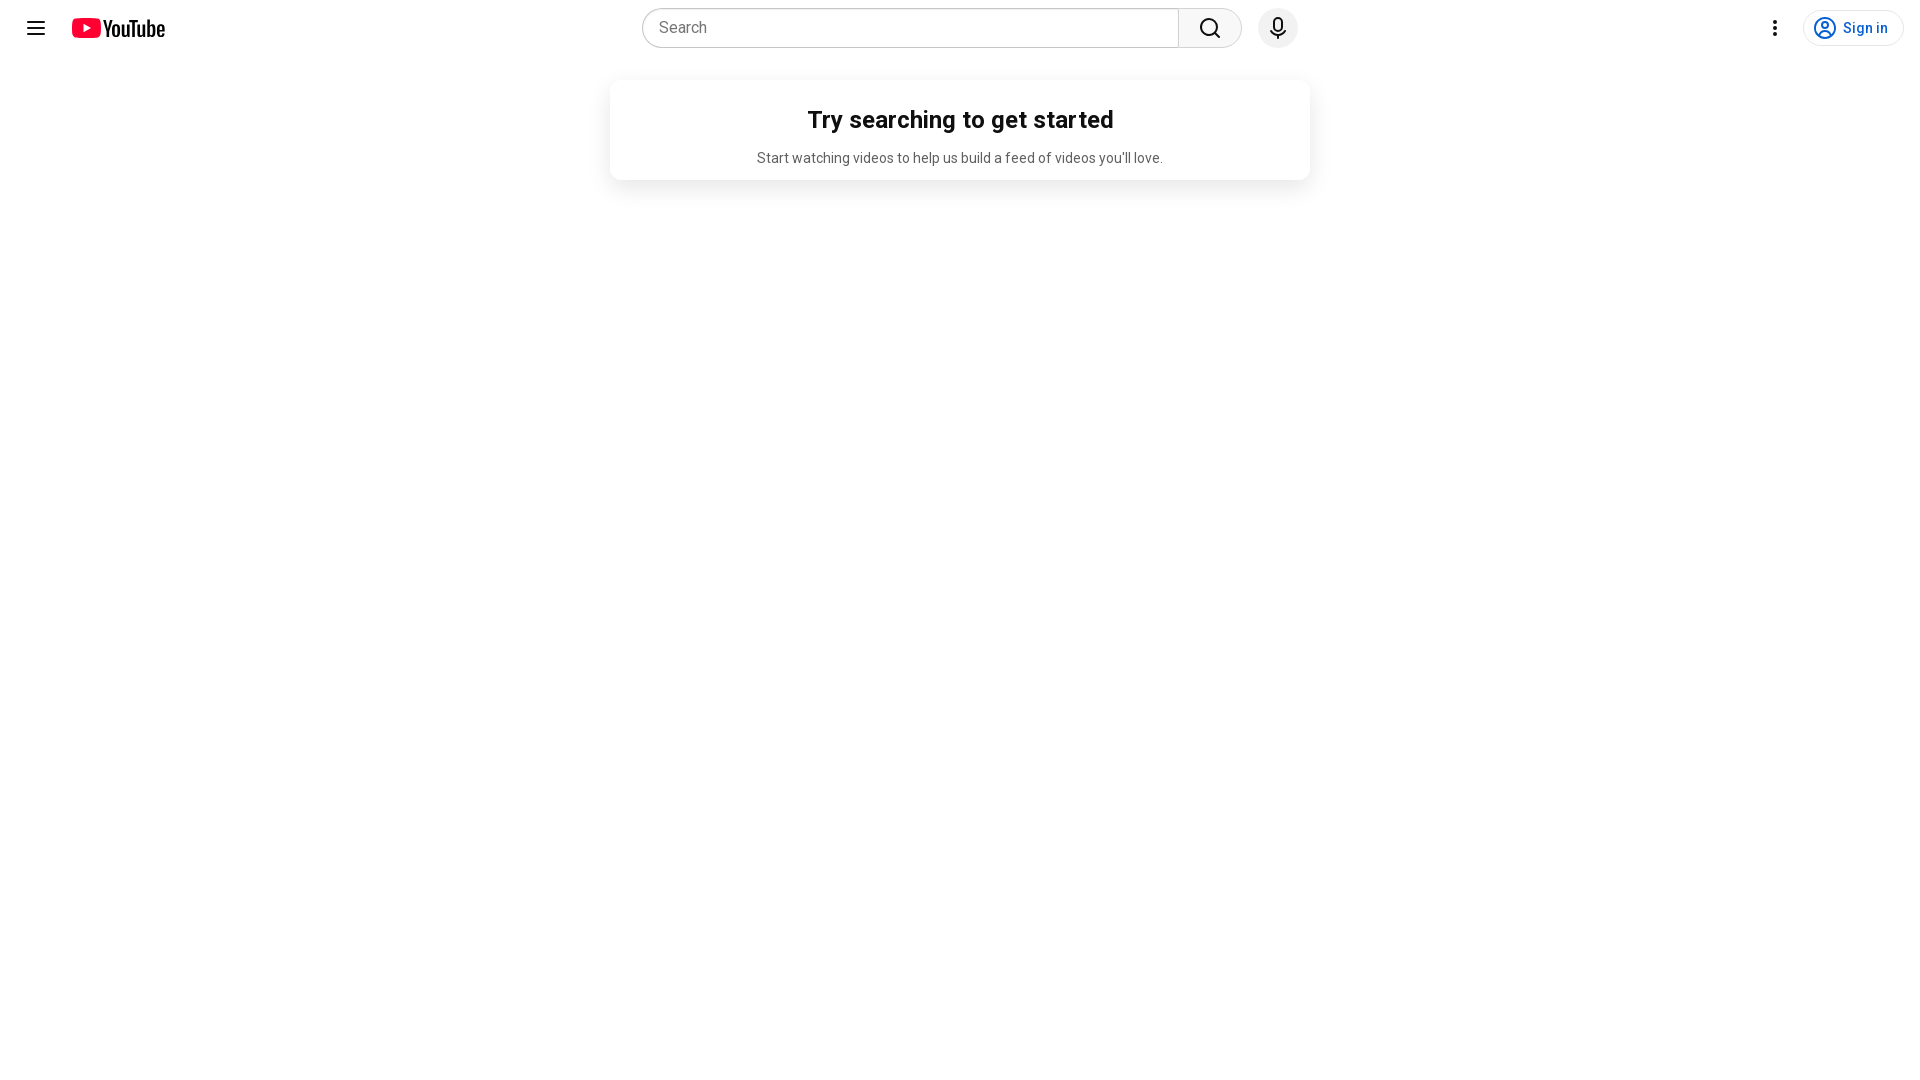